Tests dynamic loading functionality by clicking the Start button and waiting for the "Hello World!" text to appear

Starting URL: https://the-internet.herokuapp.com/dynamic_loading/1

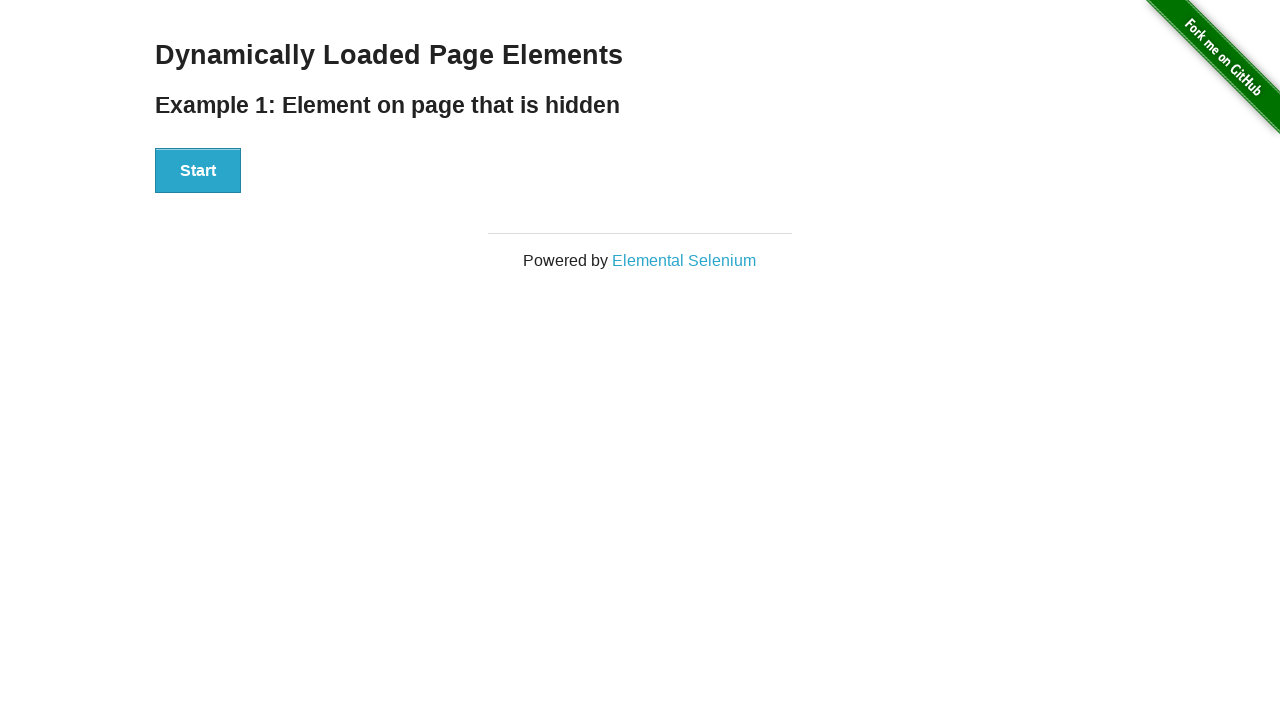

Clicked the Start button to trigger dynamic loading at (198, 171) on xpath=//button
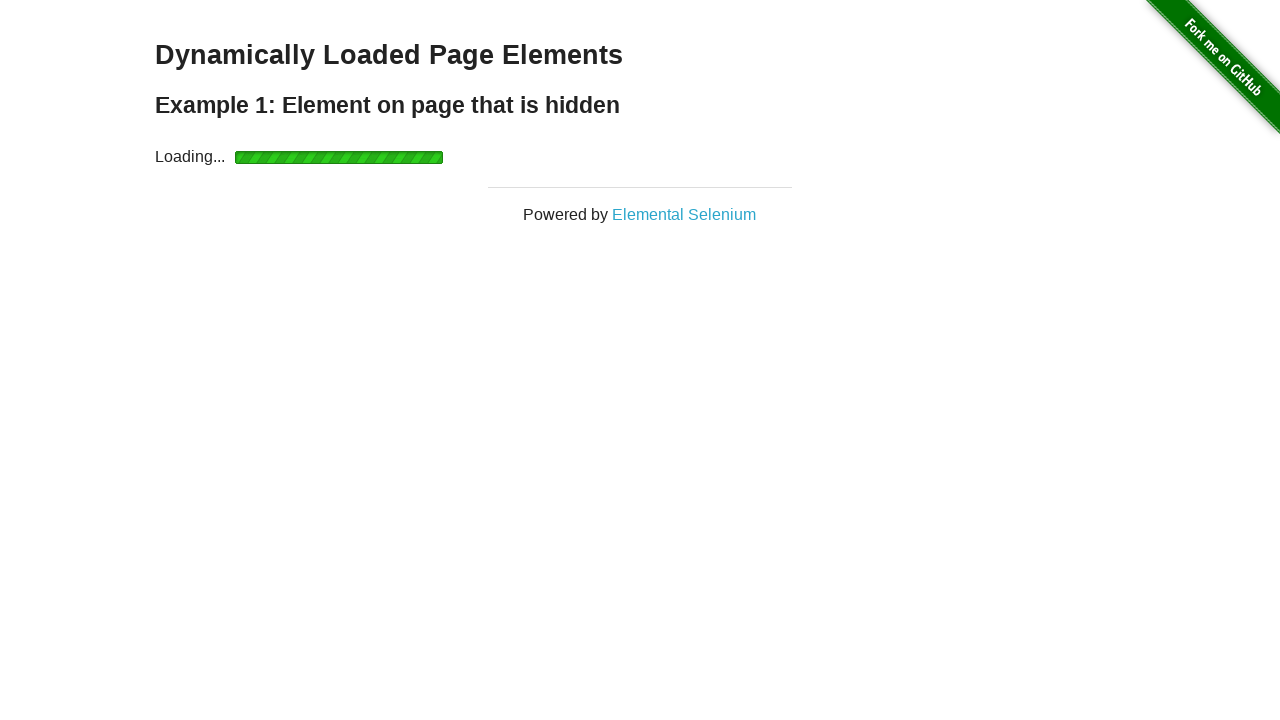

Waited for 'Hello World!' text to become visible
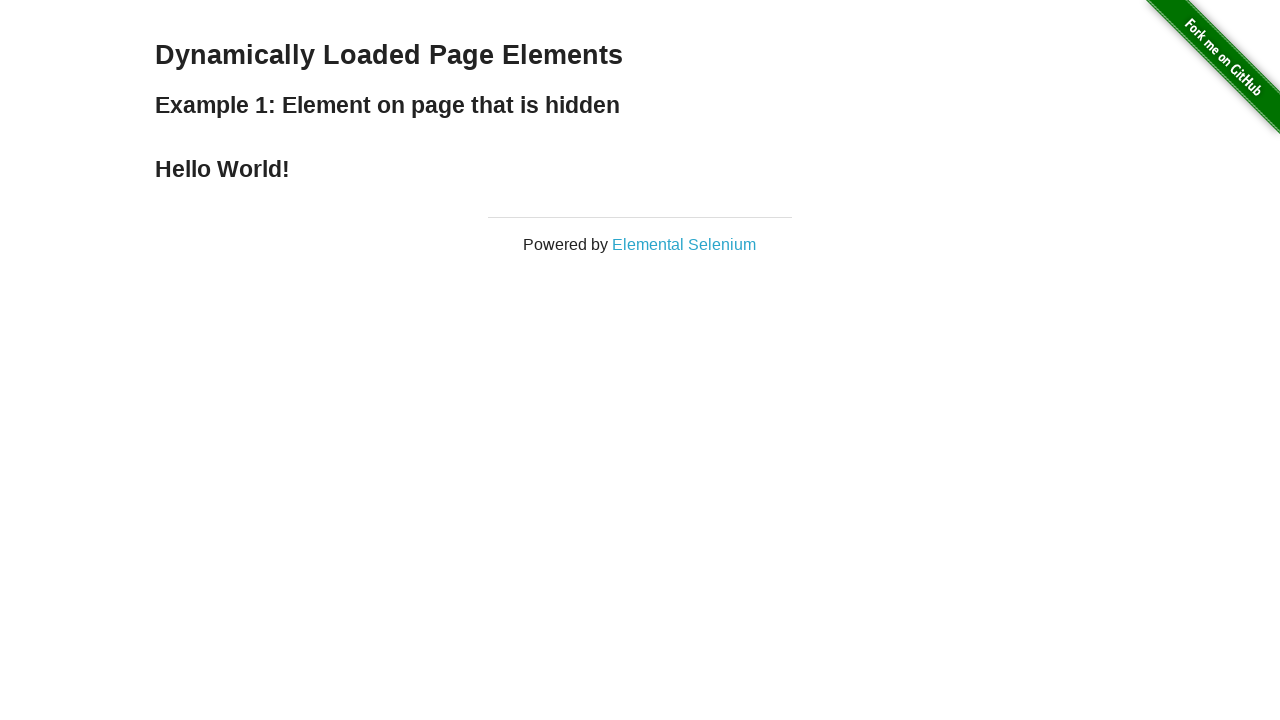

Located the 'Hello World!' text element
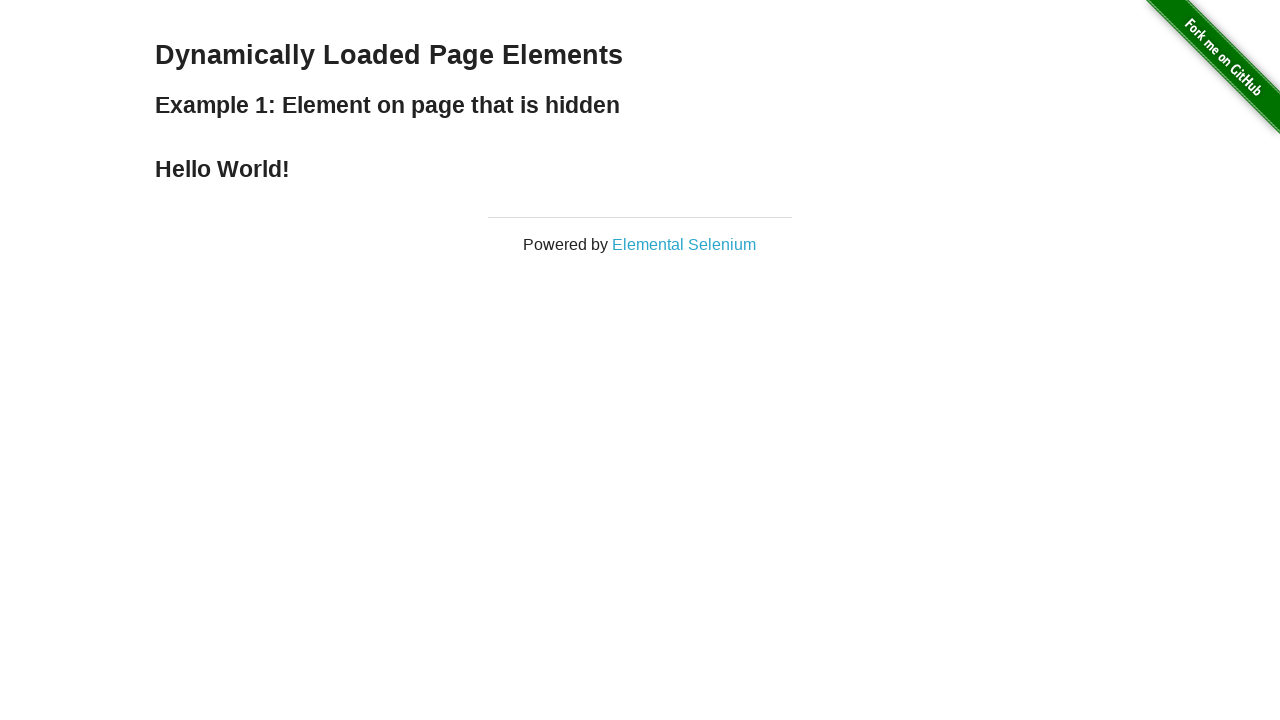

Verified that 'Hello World!' text is visible
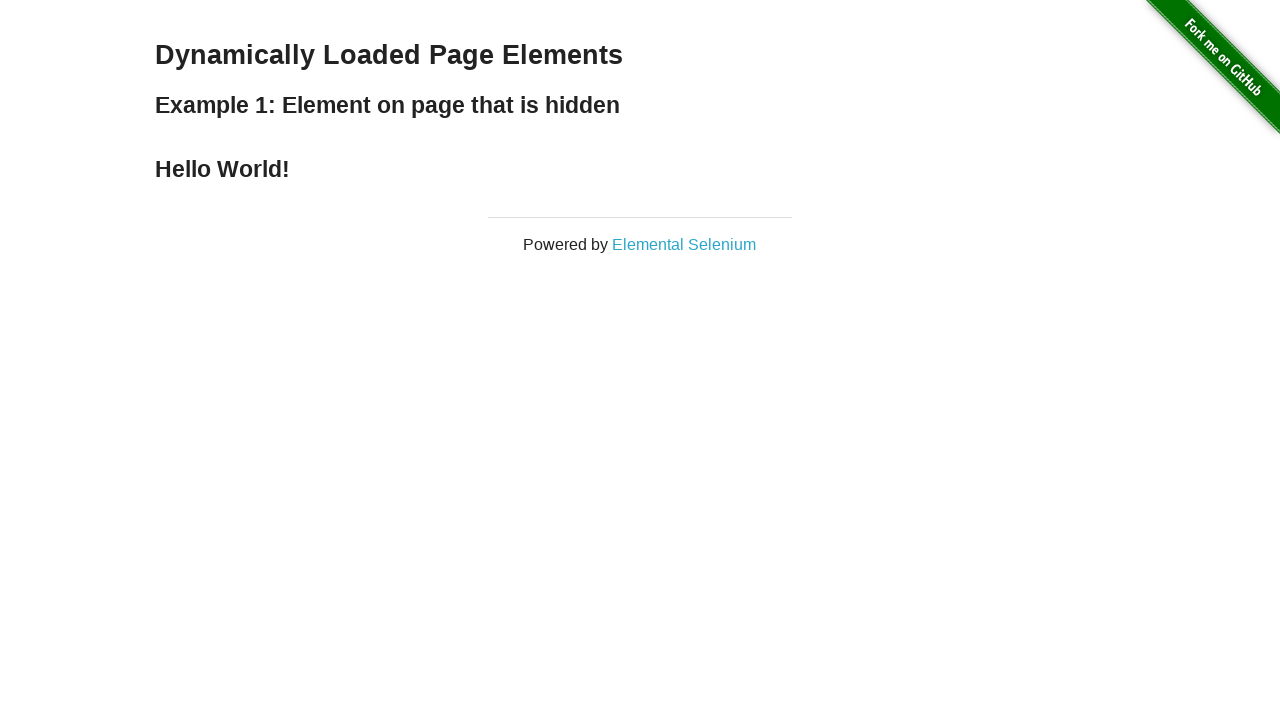

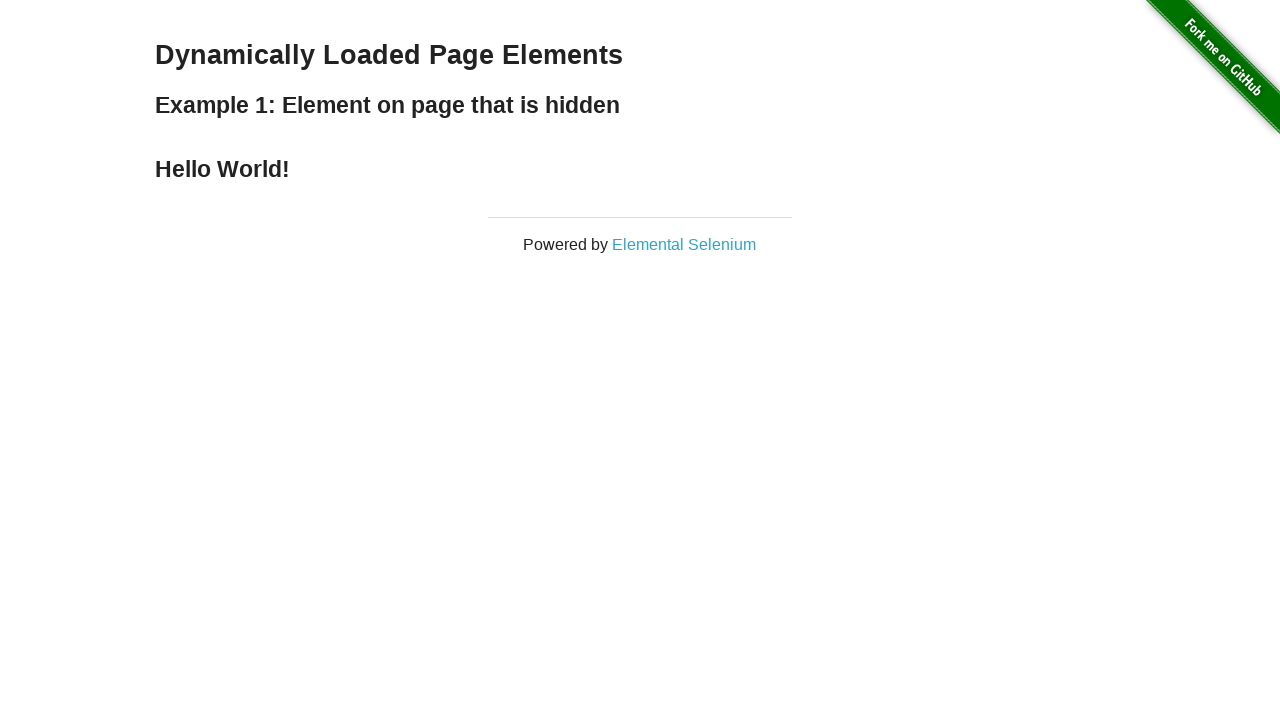